Tests navigation through filter links and verifies the correct filter is highlighted

Starting URL: https://demo.playwright.dev/todomvc

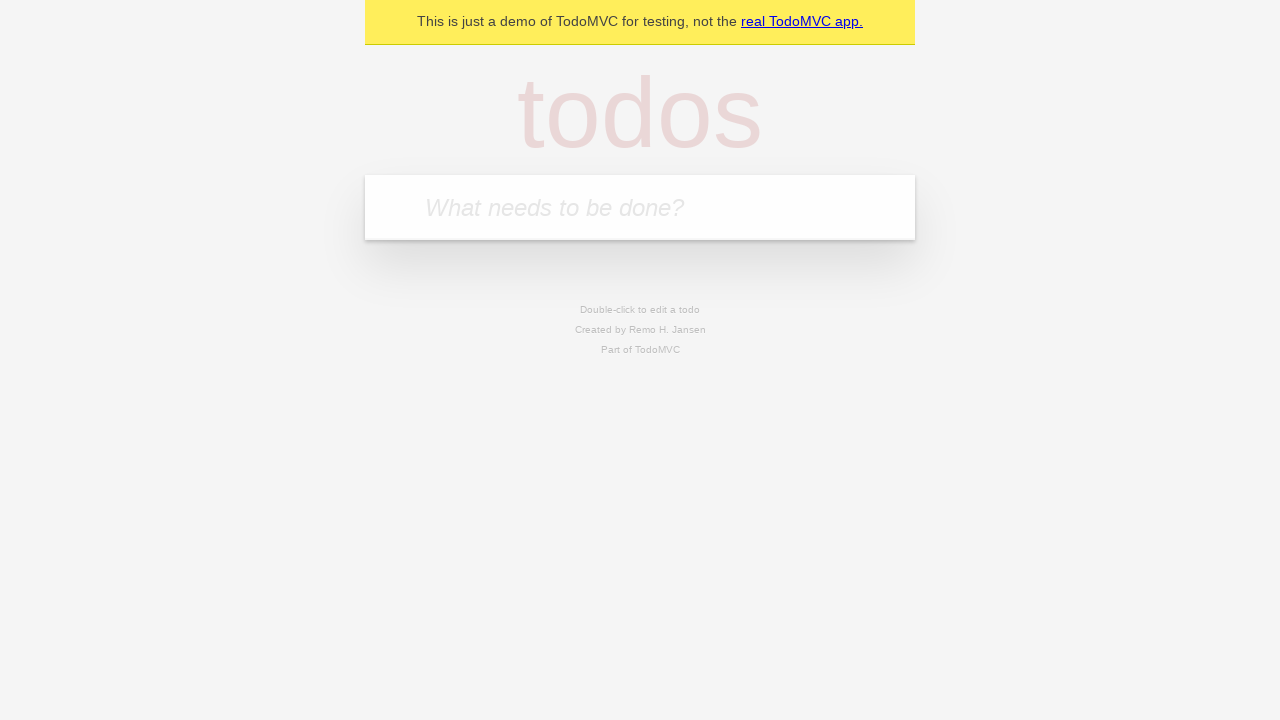

Filled todo input with 'buy some cheese' on internal:attr=[placeholder="What needs to be done?"i]
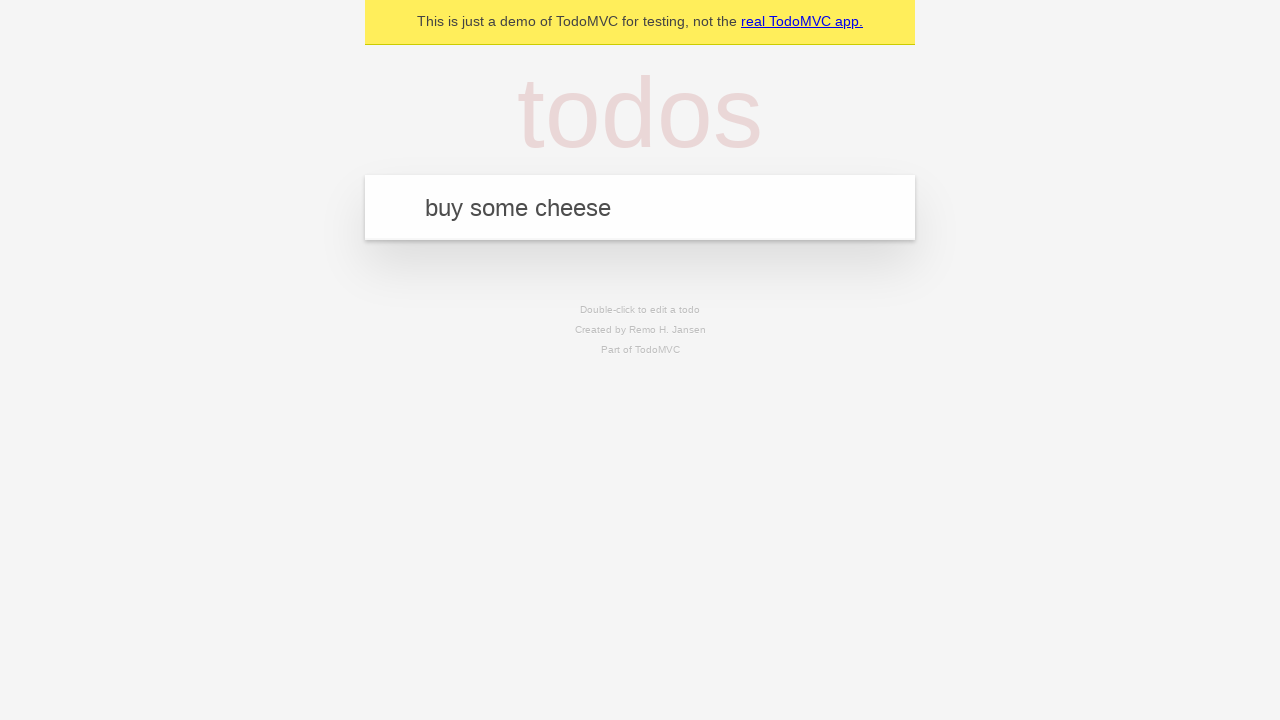

Pressed Enter to create todo 'buy some cheese' on internal:attr=[placeholder="What needs to be done?"i]
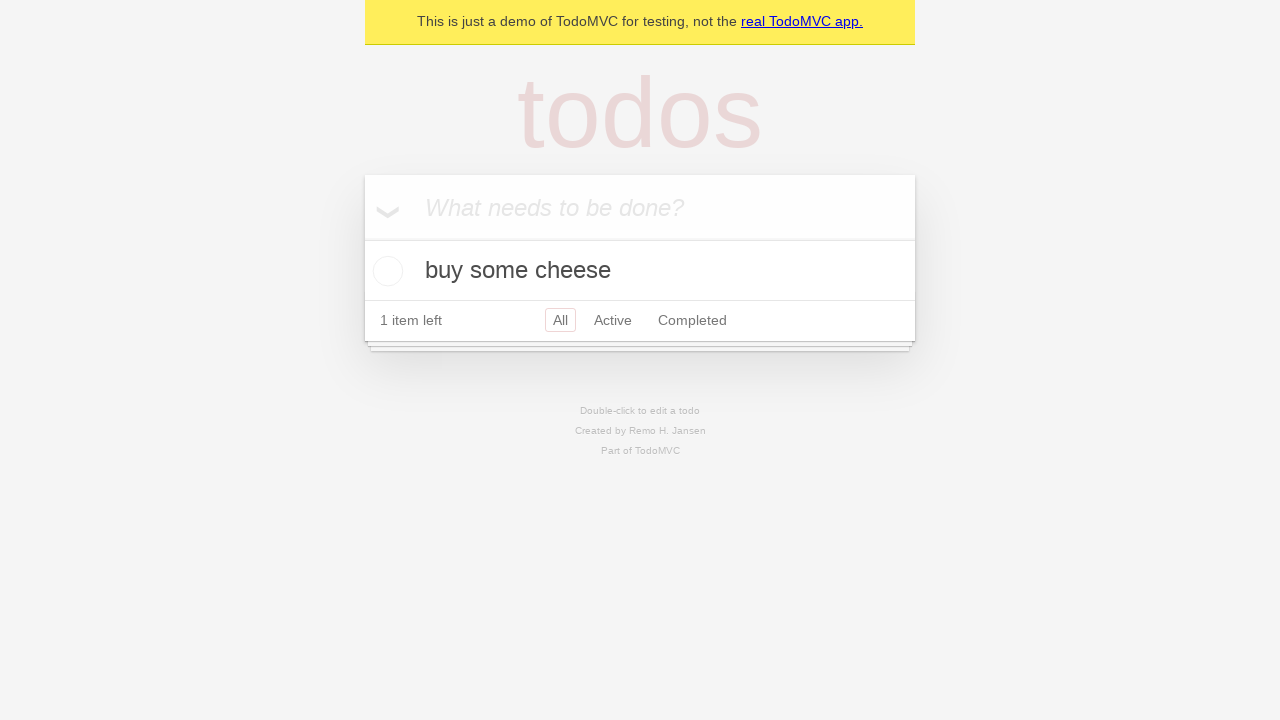

Filled todo input with 'feed the cat' on internal:attr=[placeholder="What needs to be done?"i]
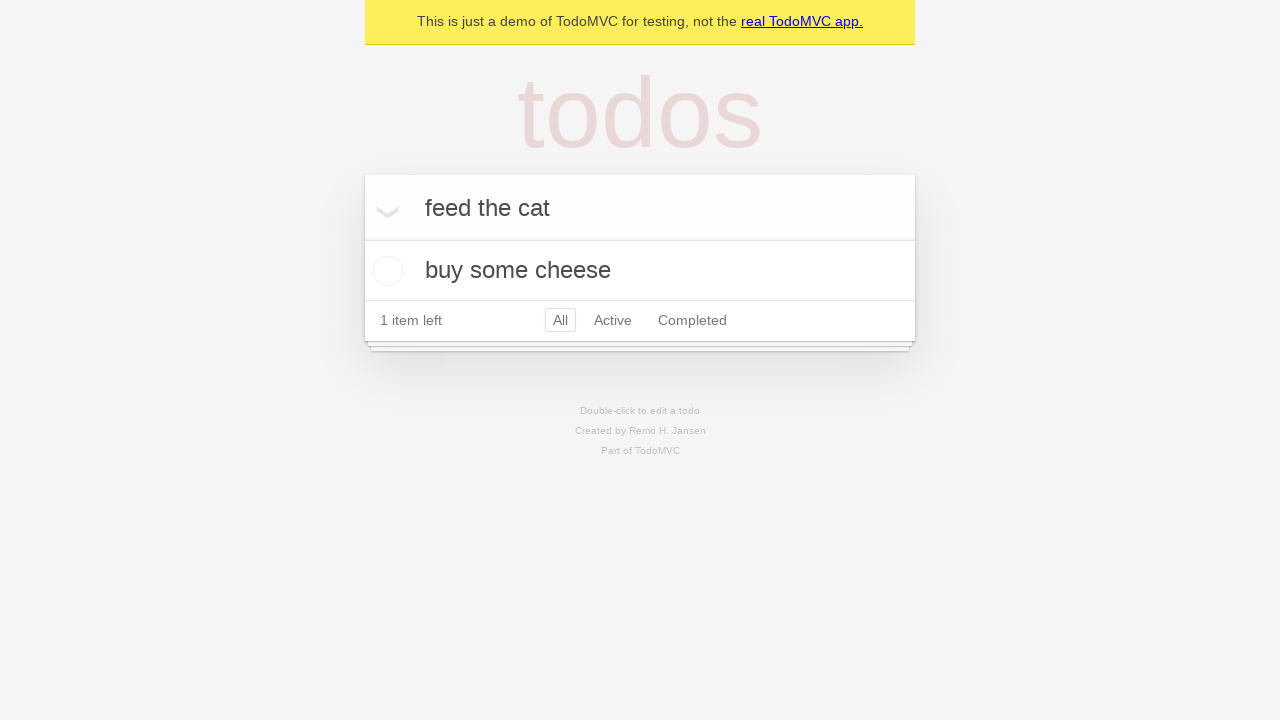

Pressed Enter to create todo 'feed the cat' on internal:attr=[placeholder="What needs to be done?"i]
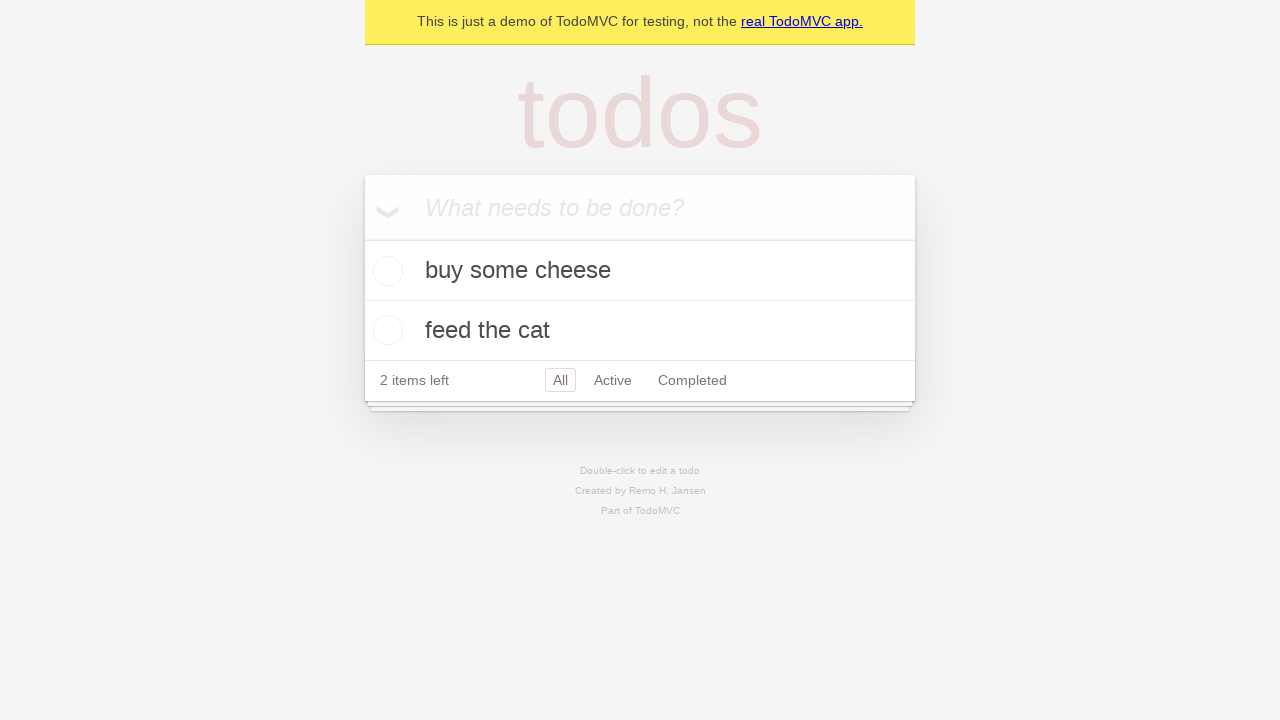

Filled todo input with 'book a doctors appointment' on internal:attr=[placeholder="What needs to be done?"i]
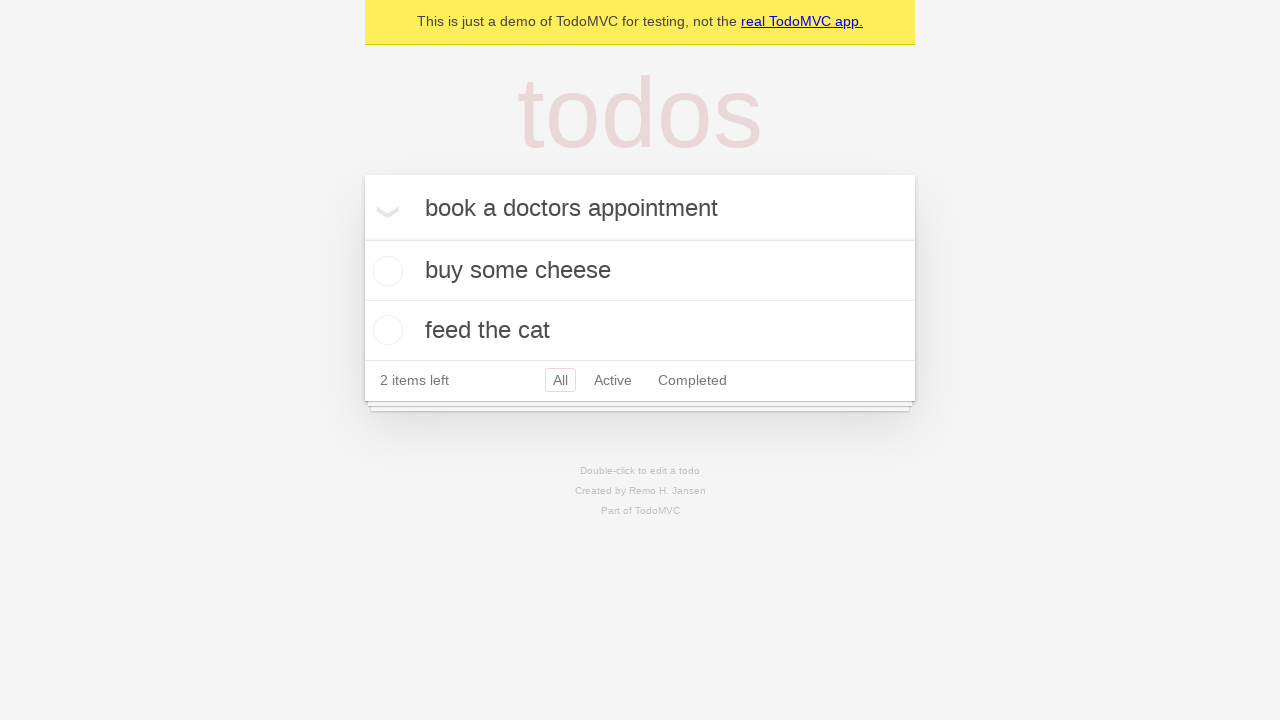

Pressed Enter to create todo 'book a doctors appointment' on internal:attr=[placeholder="What needs to be done?"i]
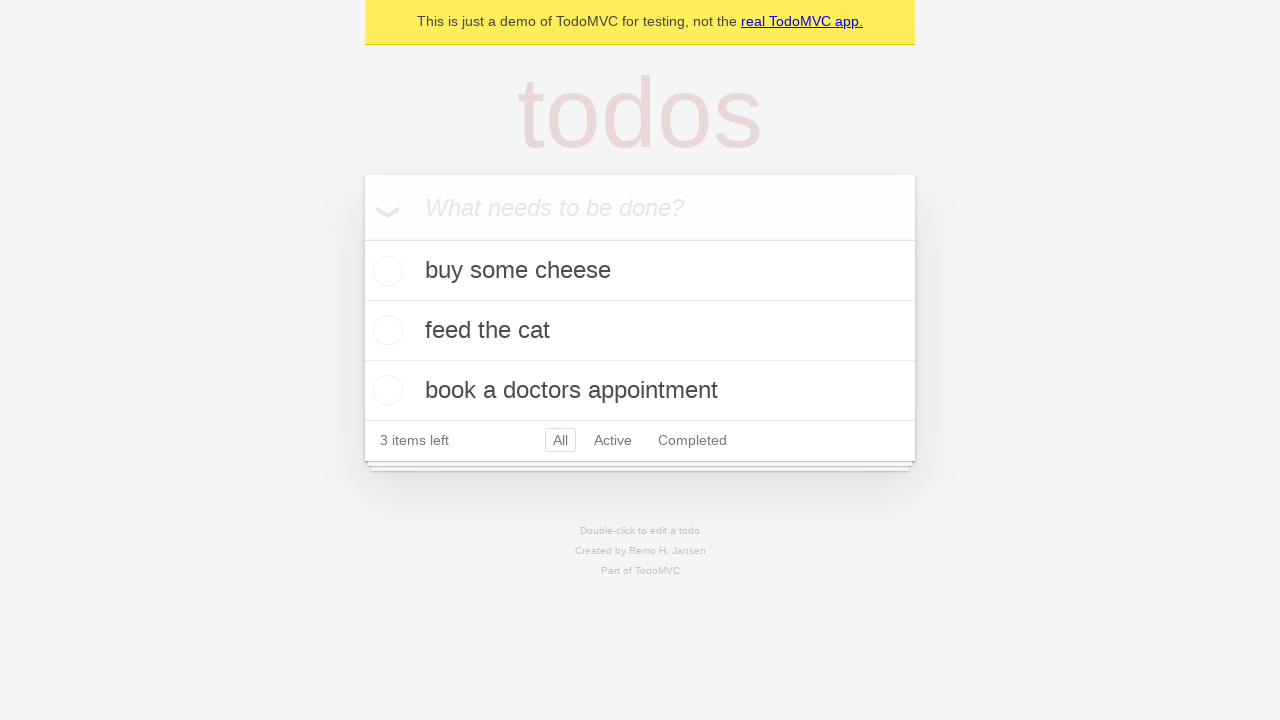

Waited for all 3 todos to be created and visible
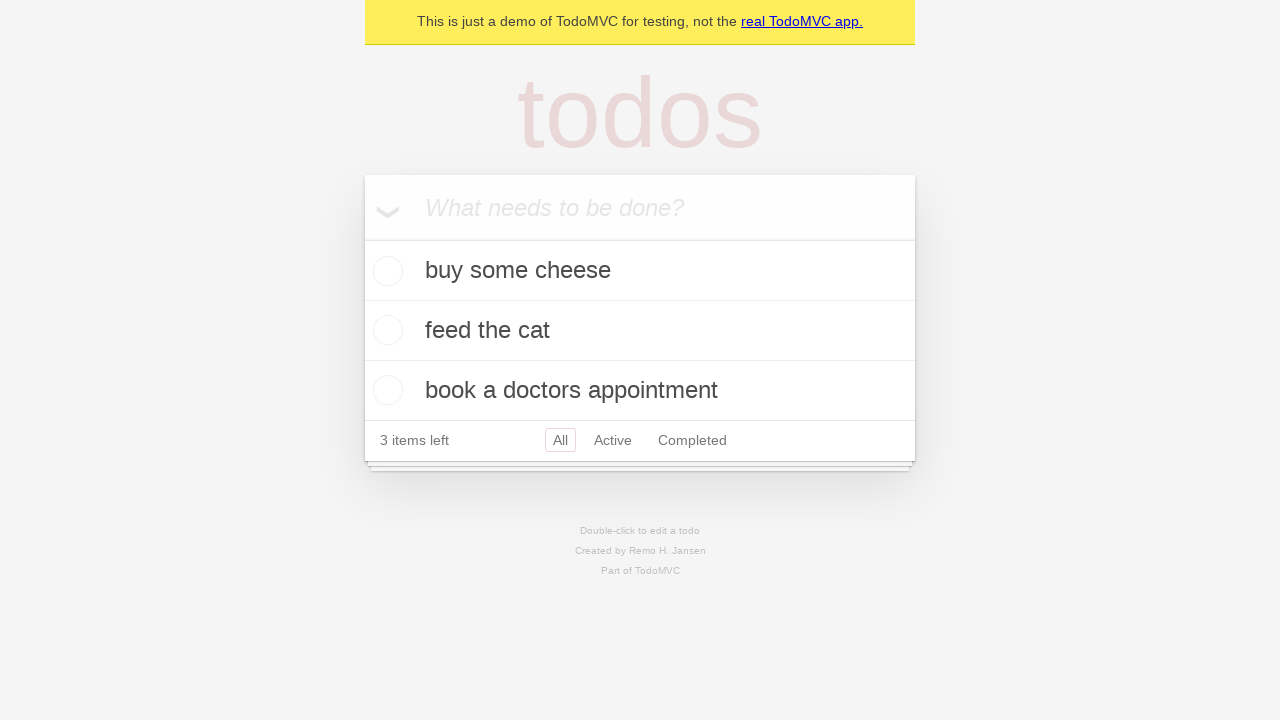

Clicked Active filter link at (613, 440) on internal:role=link[name="Active"i]
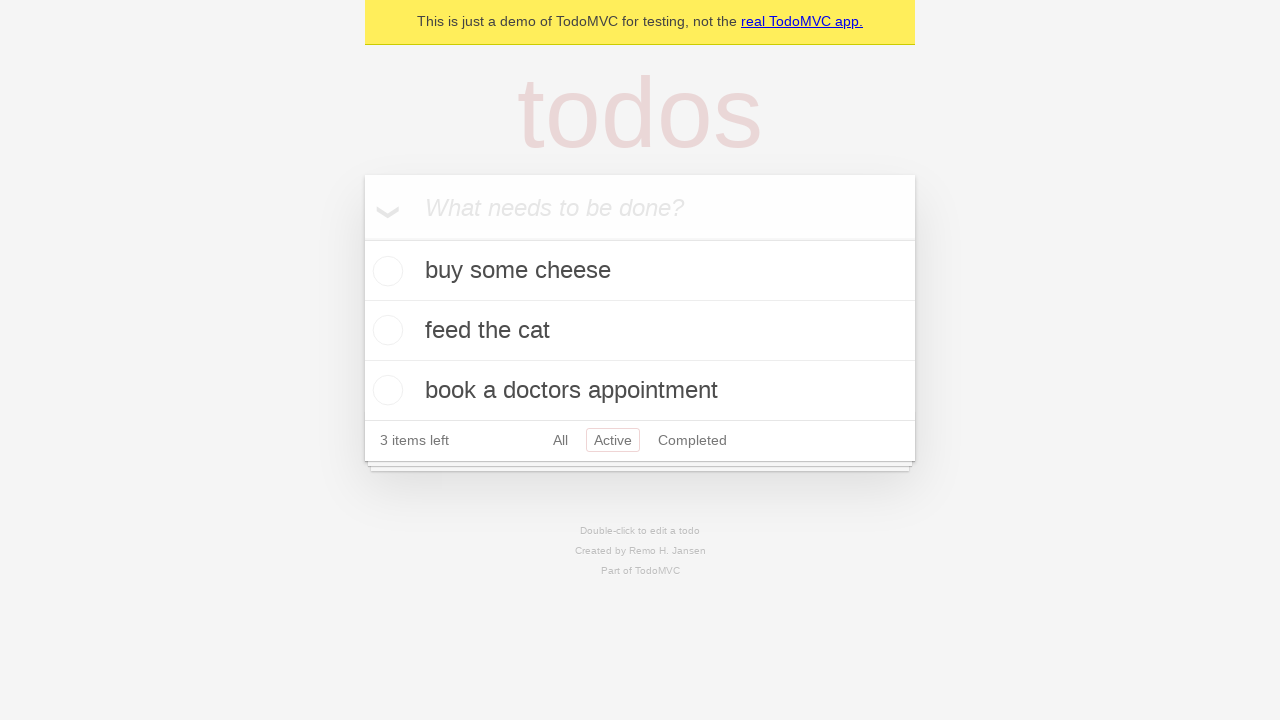

Clicked Completed filter link at (692, 440) on internal:role=link[name="Completed"i]
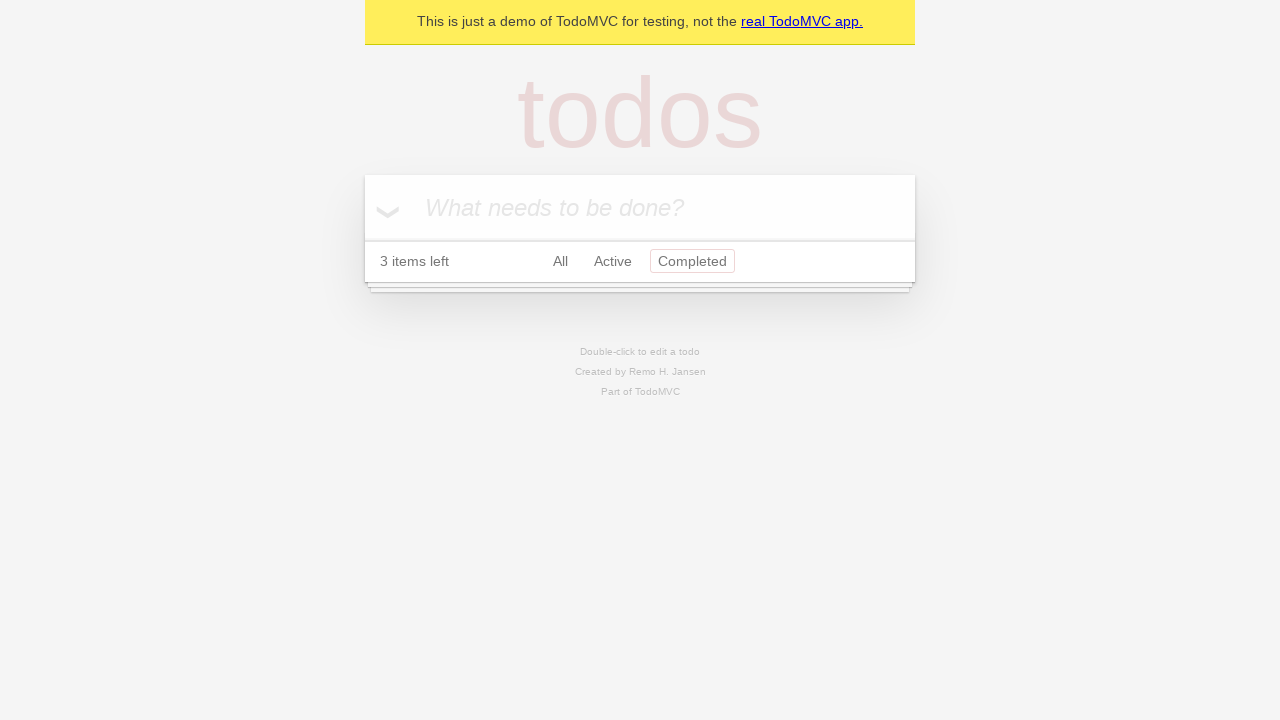

Clicked All filter link at (560, 261) on internal:role=link[name="All"i]
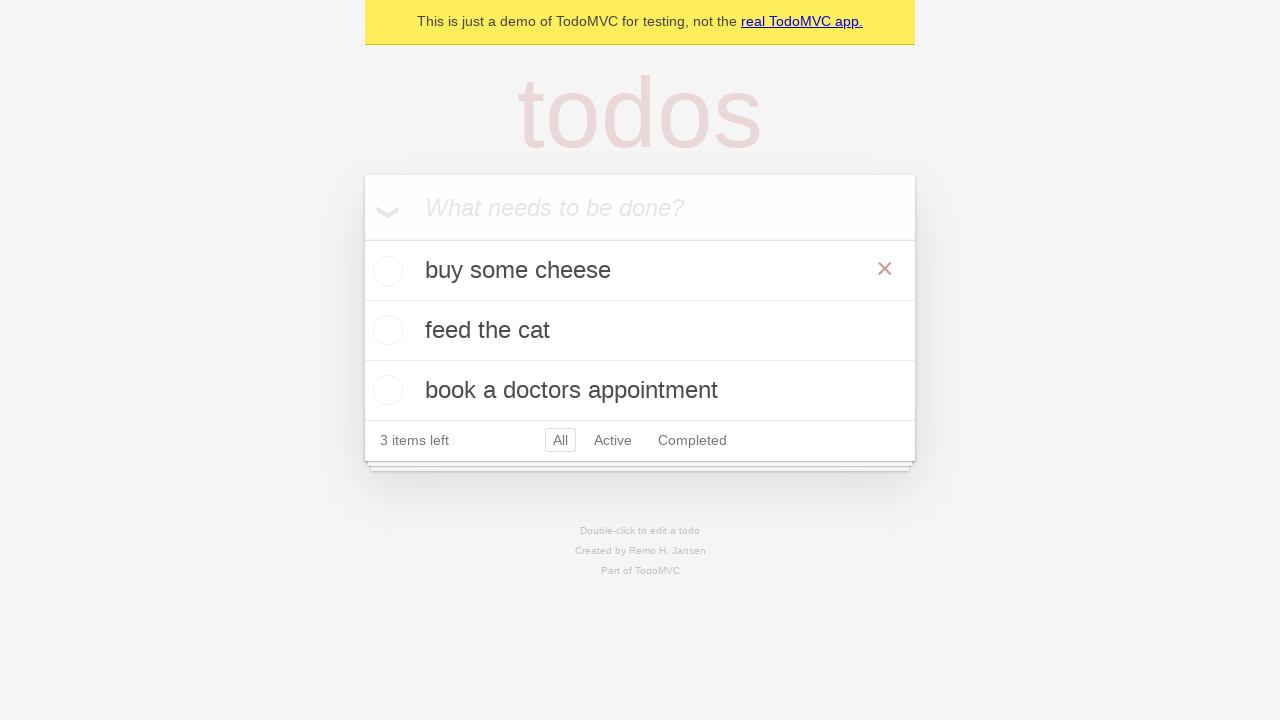

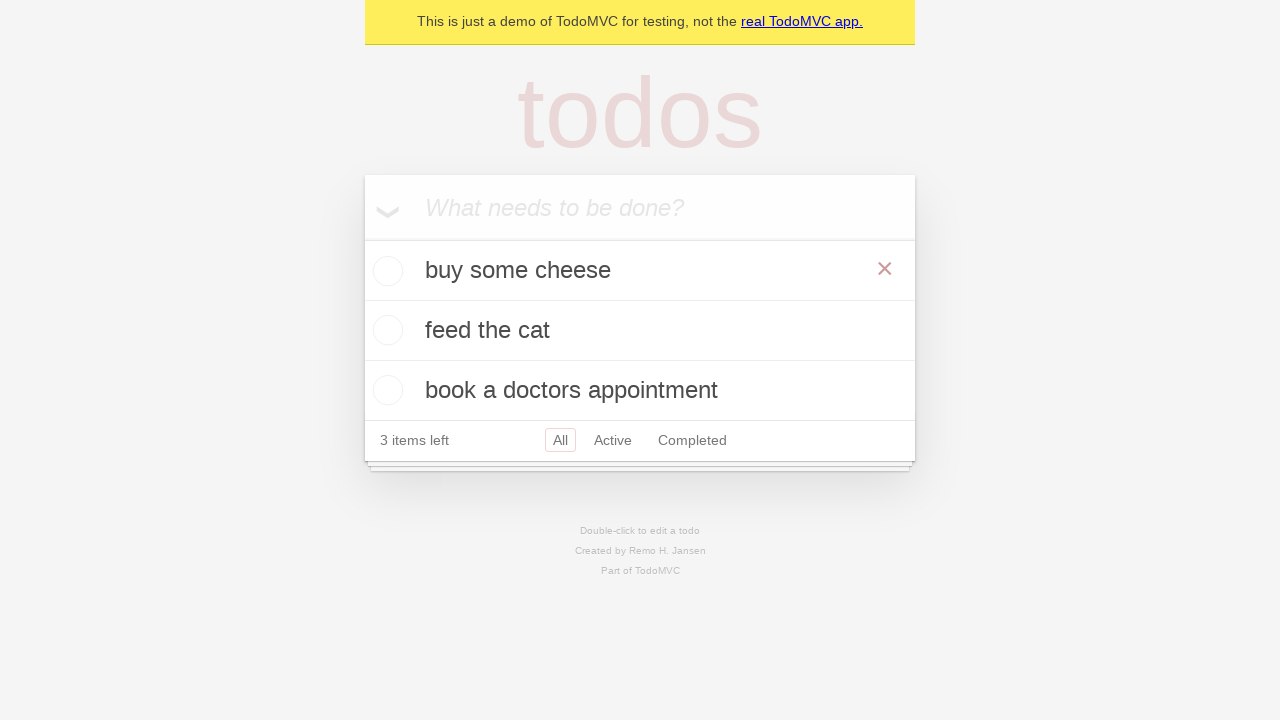